Tests basic browser navigation by visiting two pages, navigating back, and refreshing the page

Starting URL: https://rahulshettyacademy.com/#/index

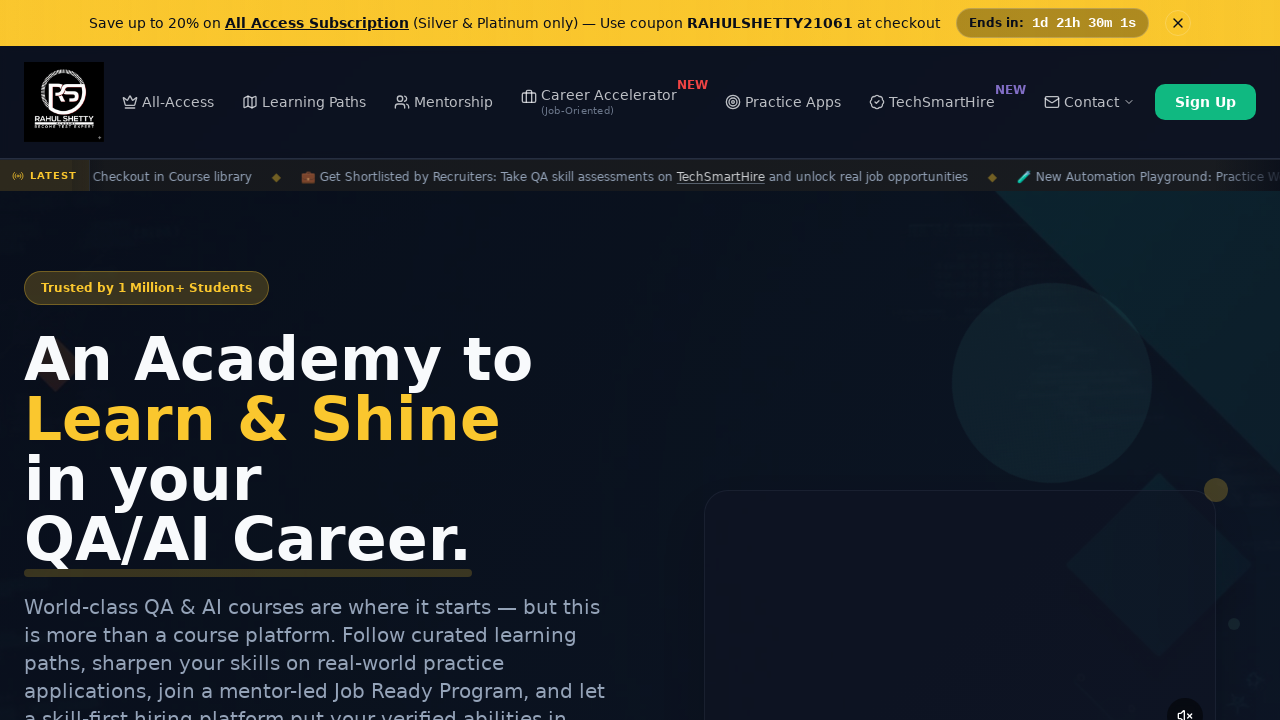

Navigated to automation practice page at https://rahulshettyacademy.com/AutomationPractice/
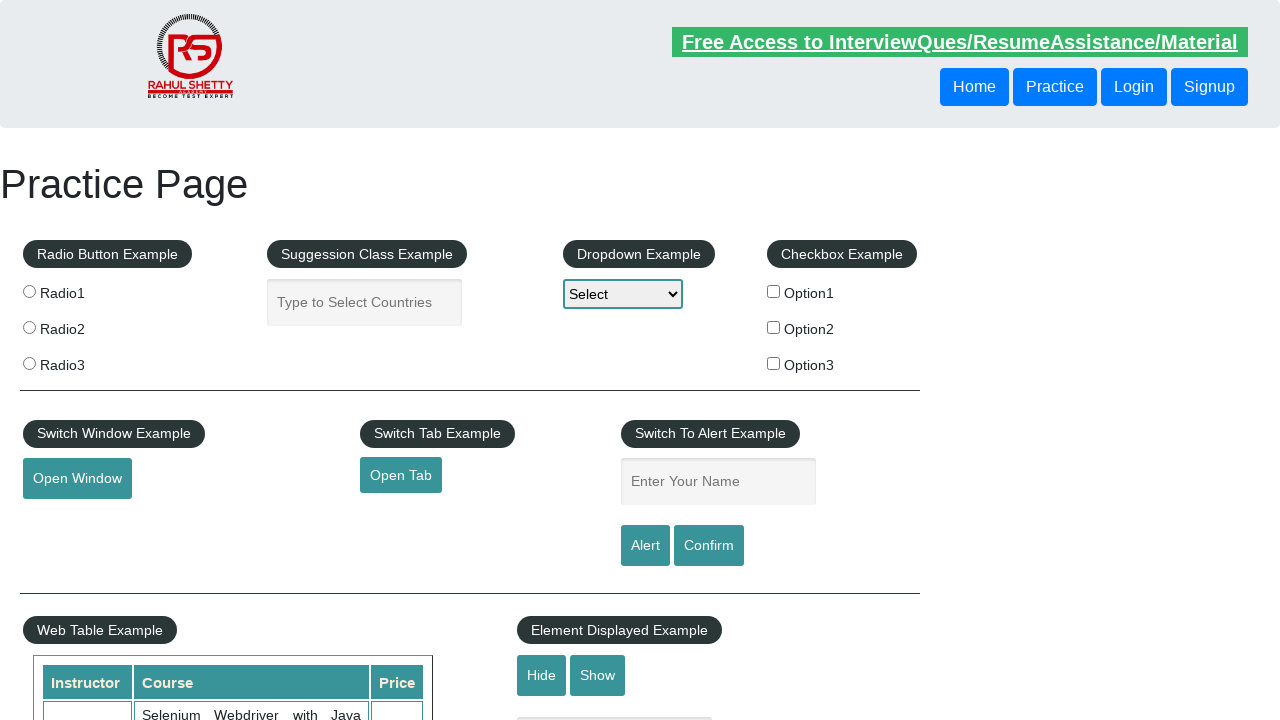

Navigated back to previous page
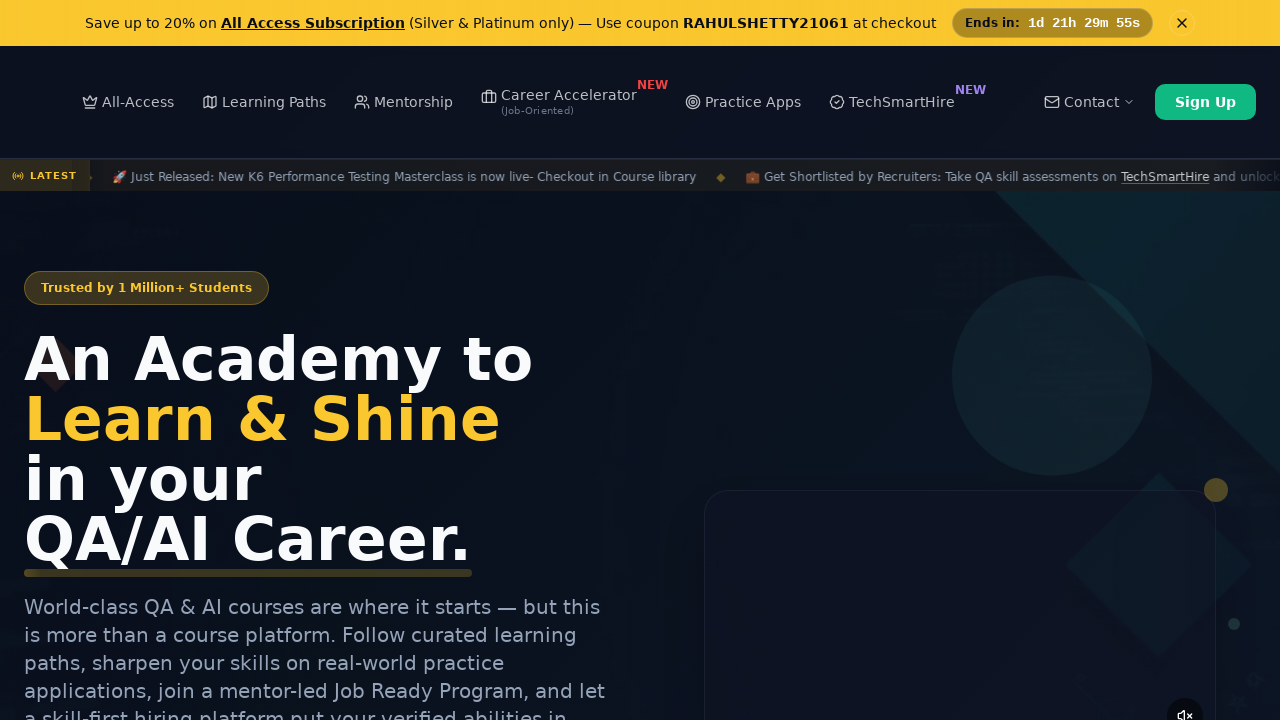

Refreshed the current page
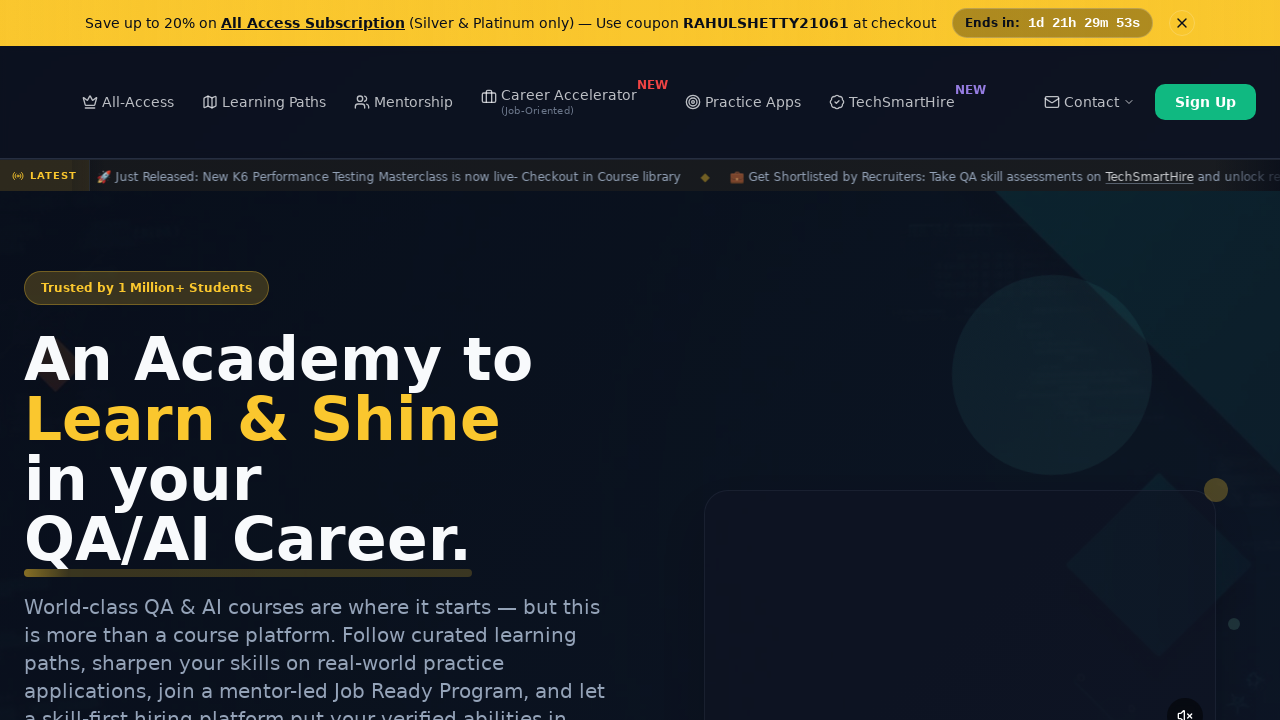

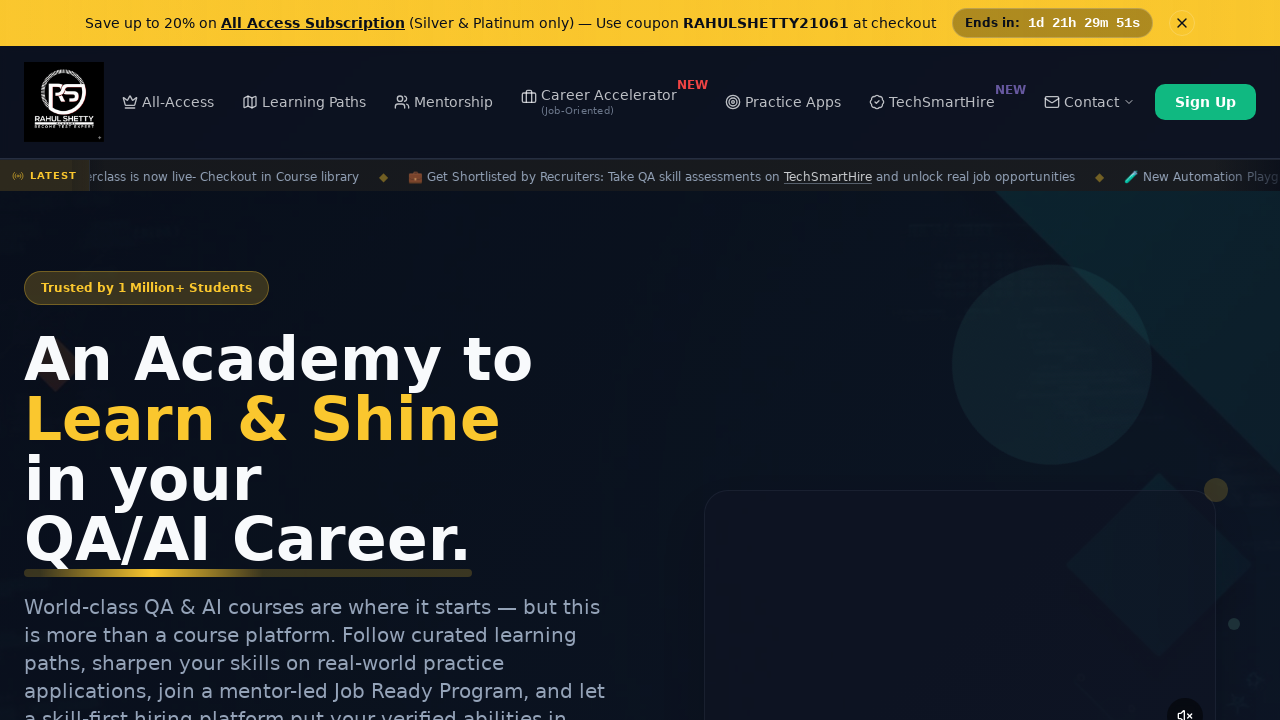